Tests scrolling down the page using mouse drag actions and simulates a pinch zoom gesture using multi-touch actions

Starting URL: https://nightwatchjs.org

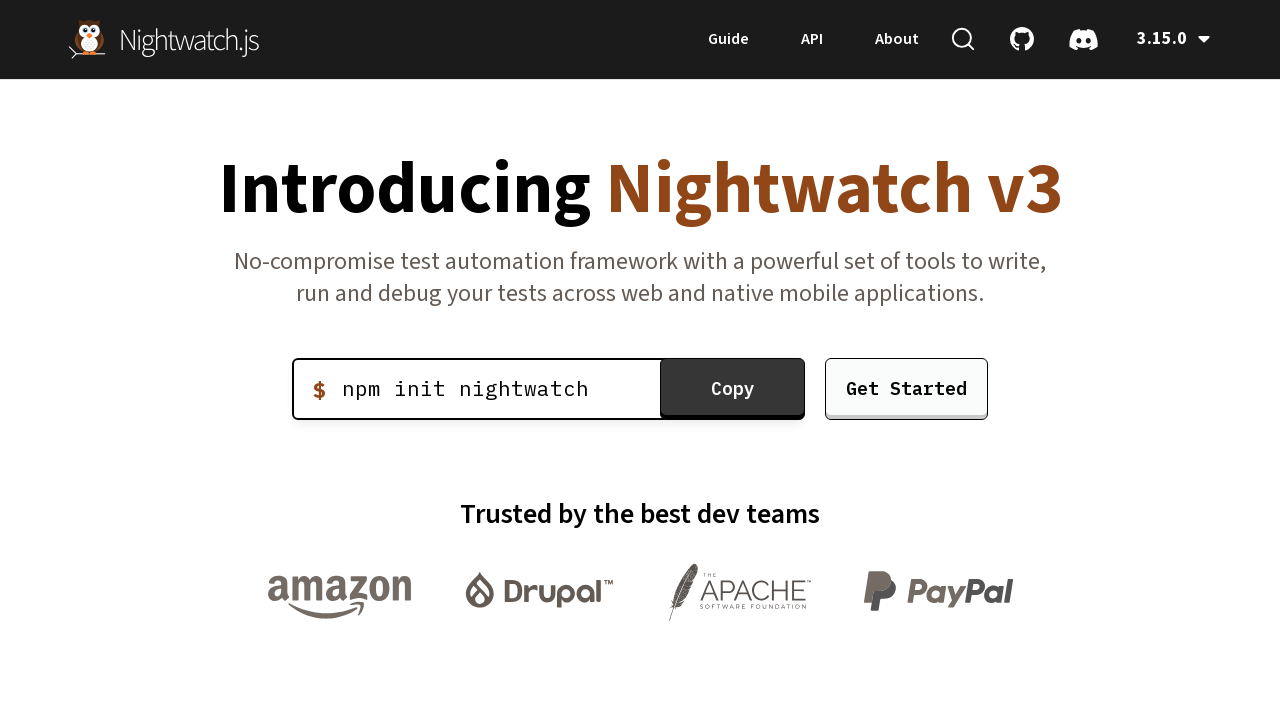

Moved mouse to position (100, 100) at (100, 100)
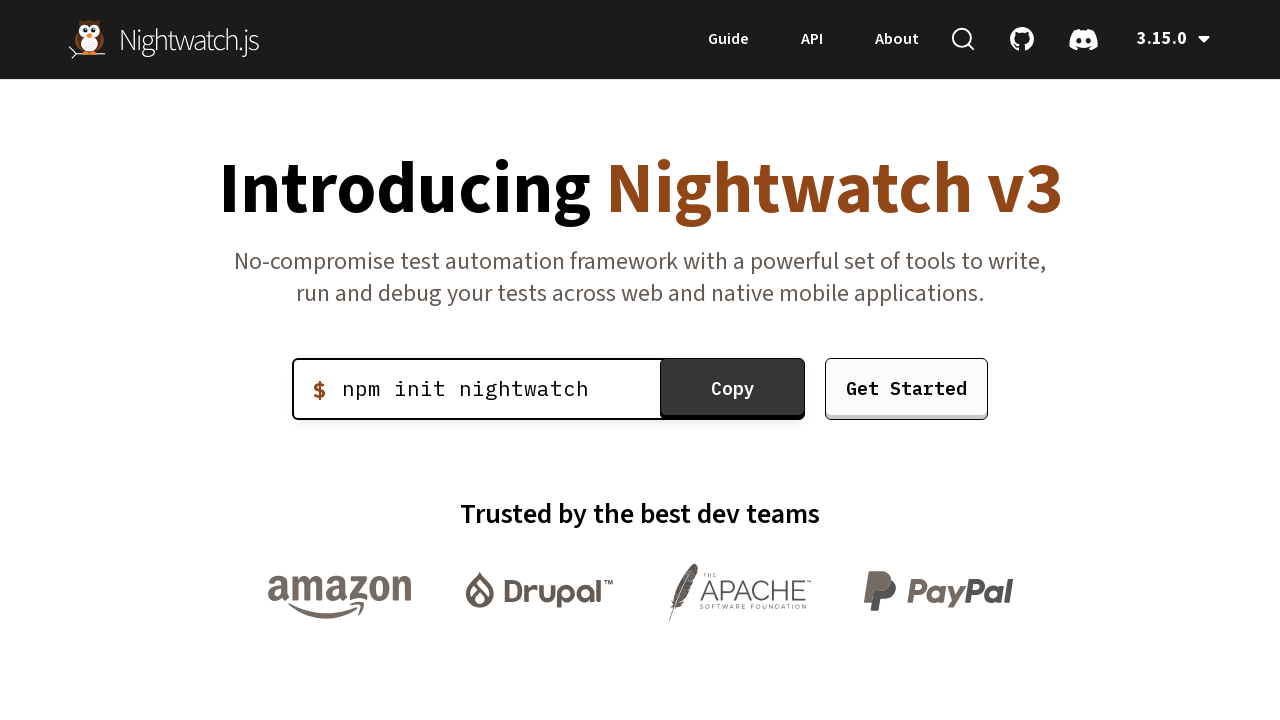

Scrolled down the page using mouse wheel
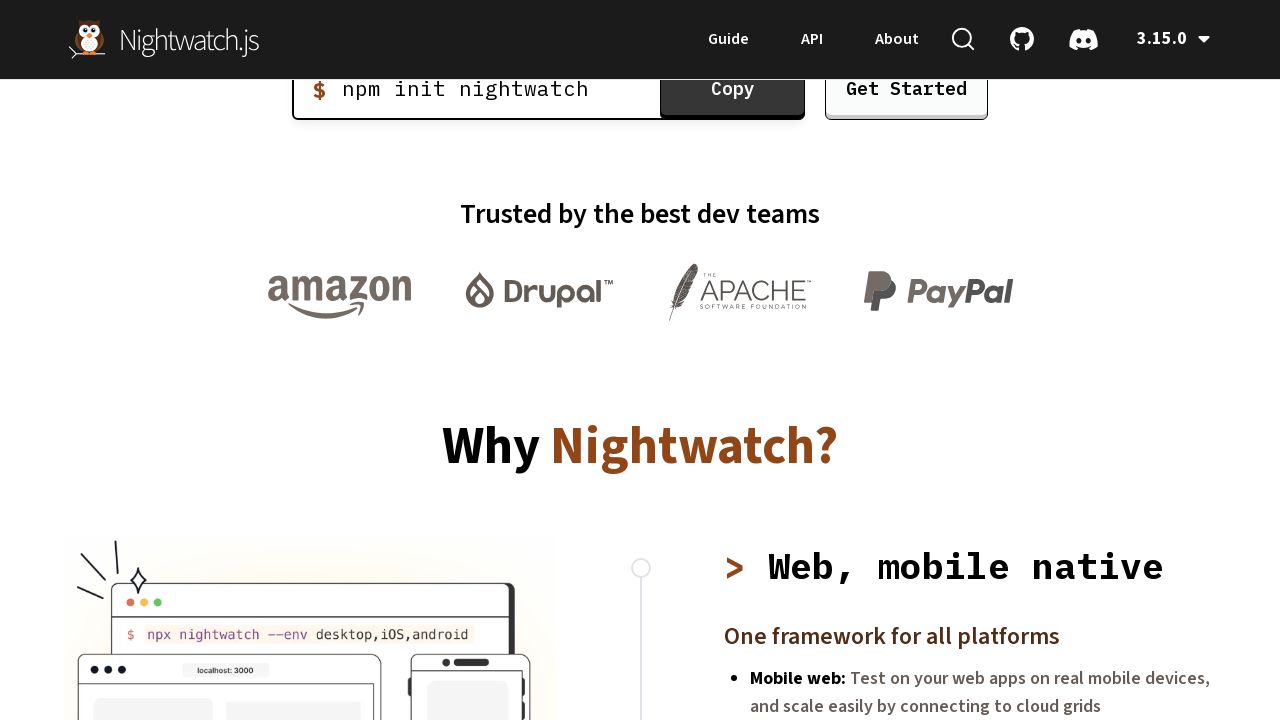

Waited 2 seconds to observe scroll effect
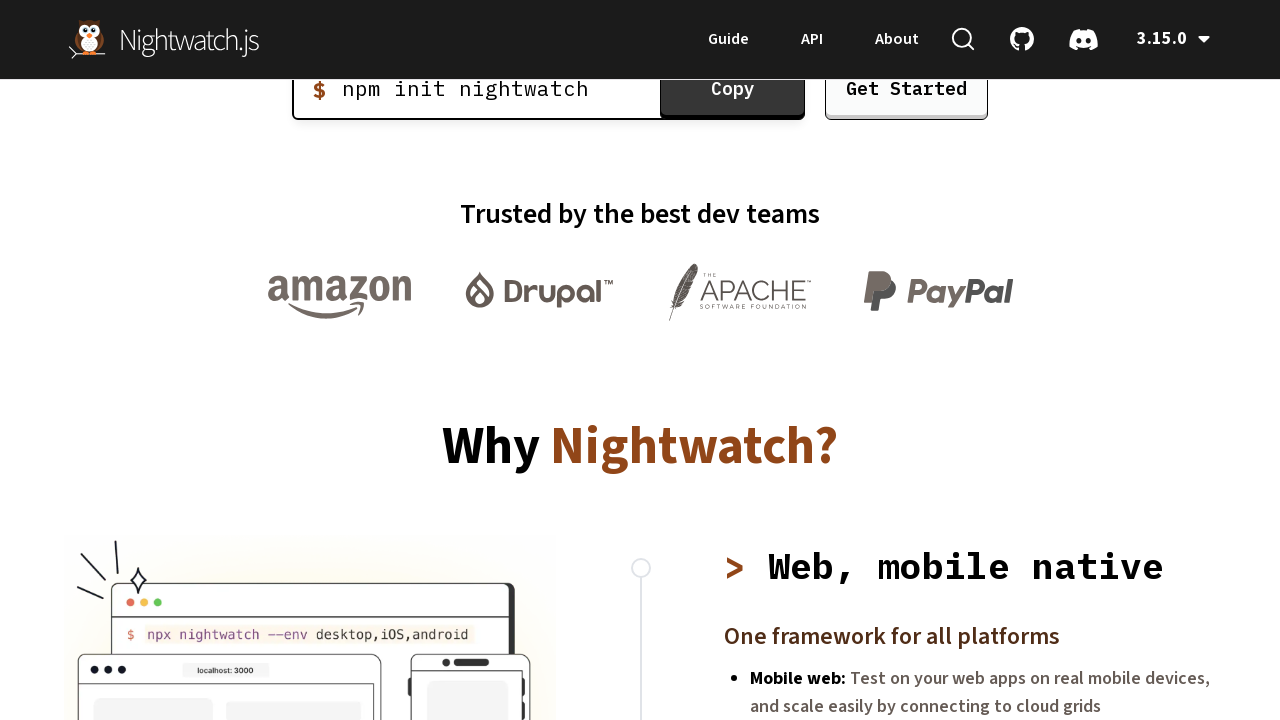

Pressed down Control key
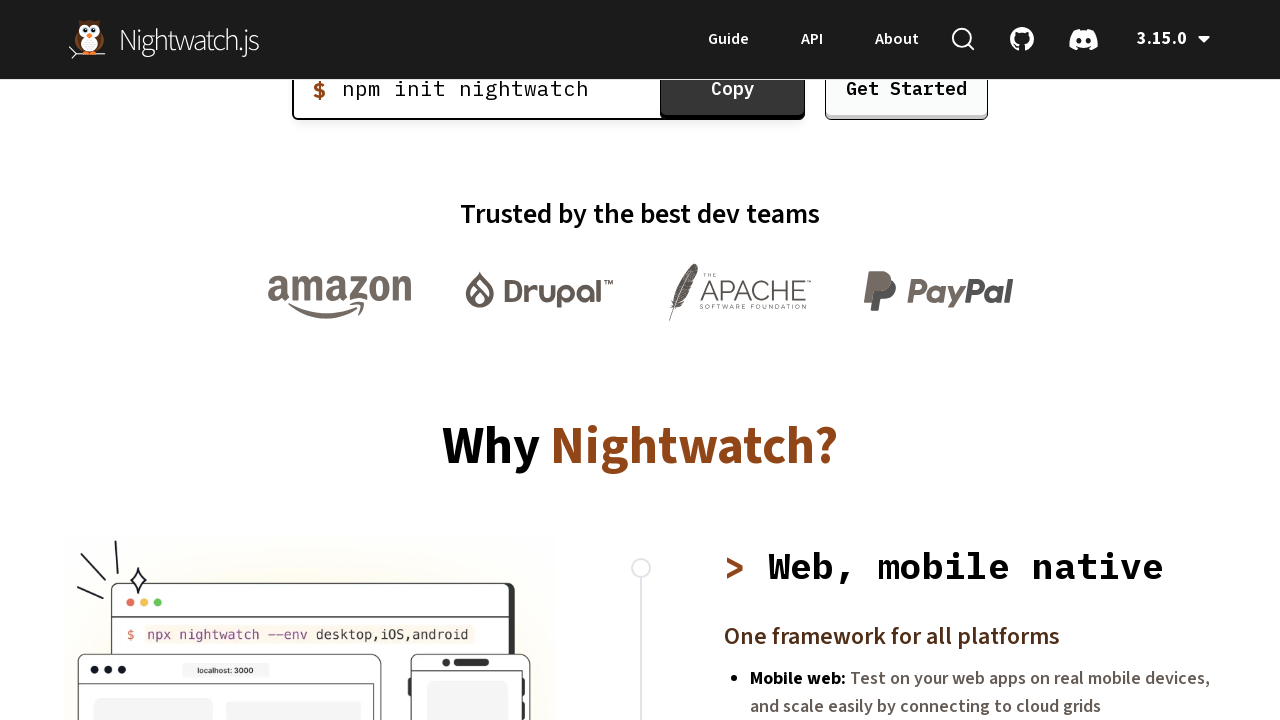

Scrolled up with Control key held to zoom in
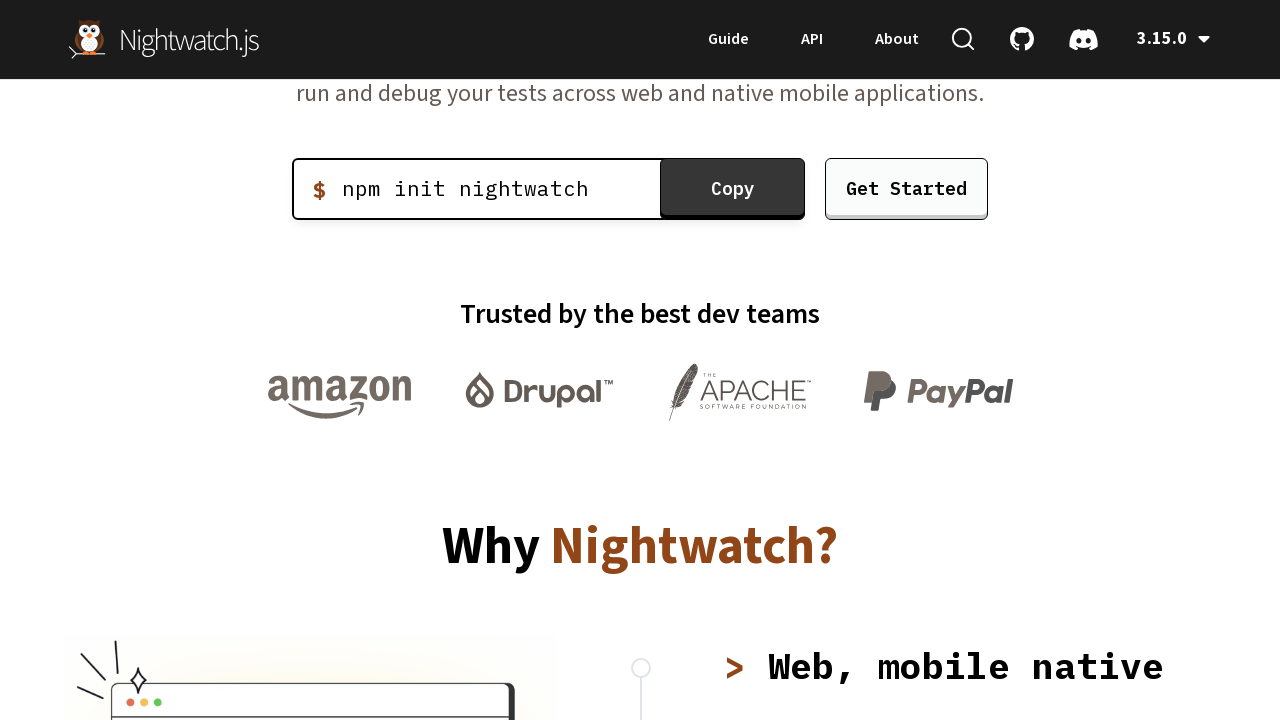

Released Control key
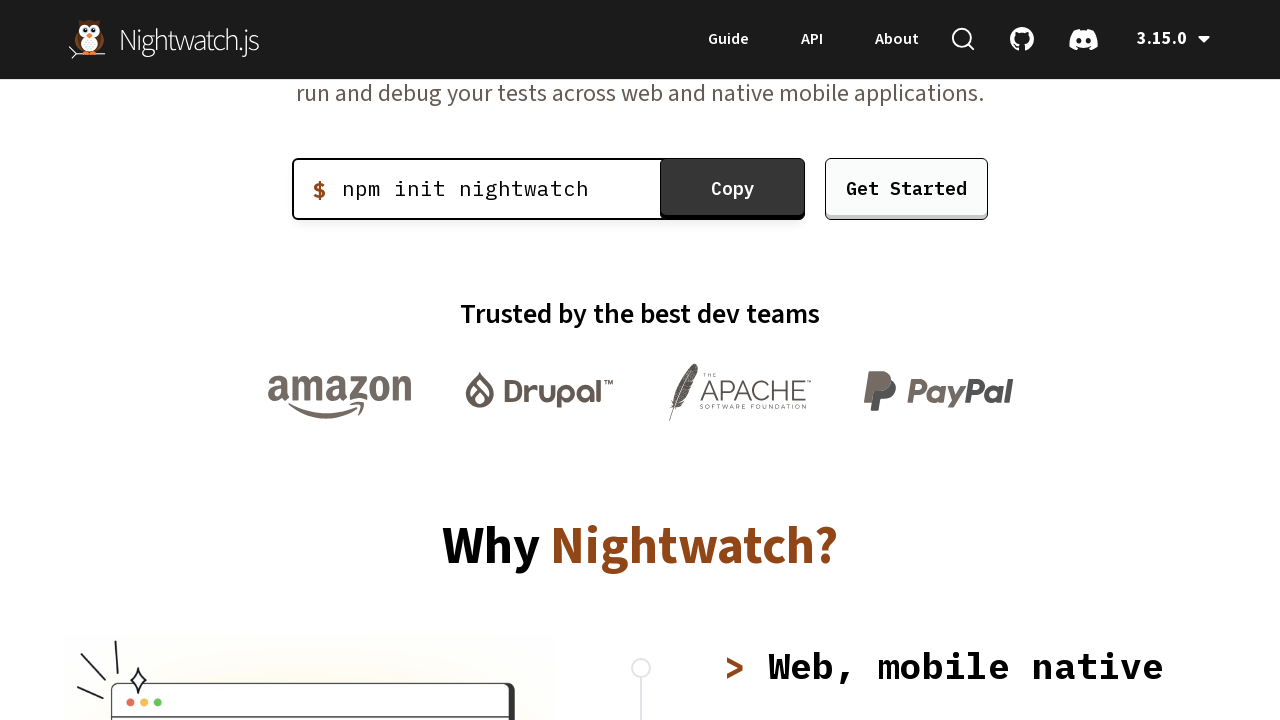

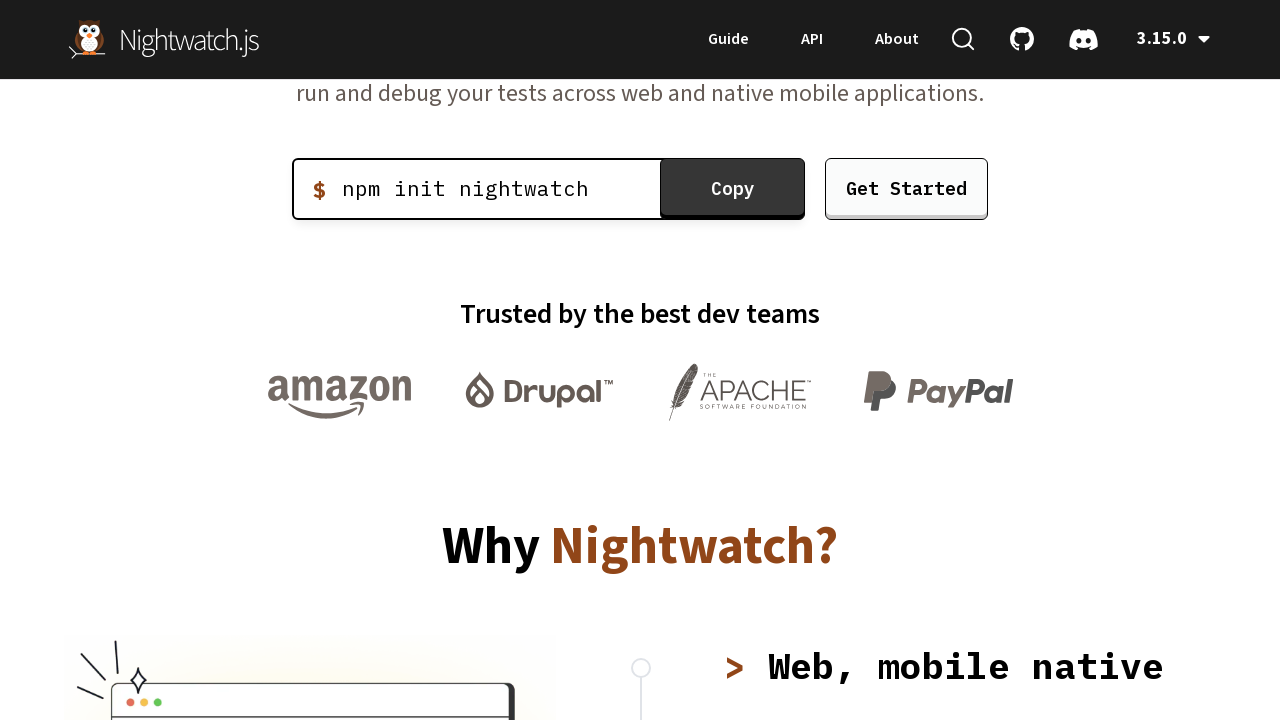